Tests form field attributes and interactions on OrangeHRM trial signup page by filling the name field and verifying field properties

Starting URL: https://www.orangehrm.com/orangehrm-30-day-trial/

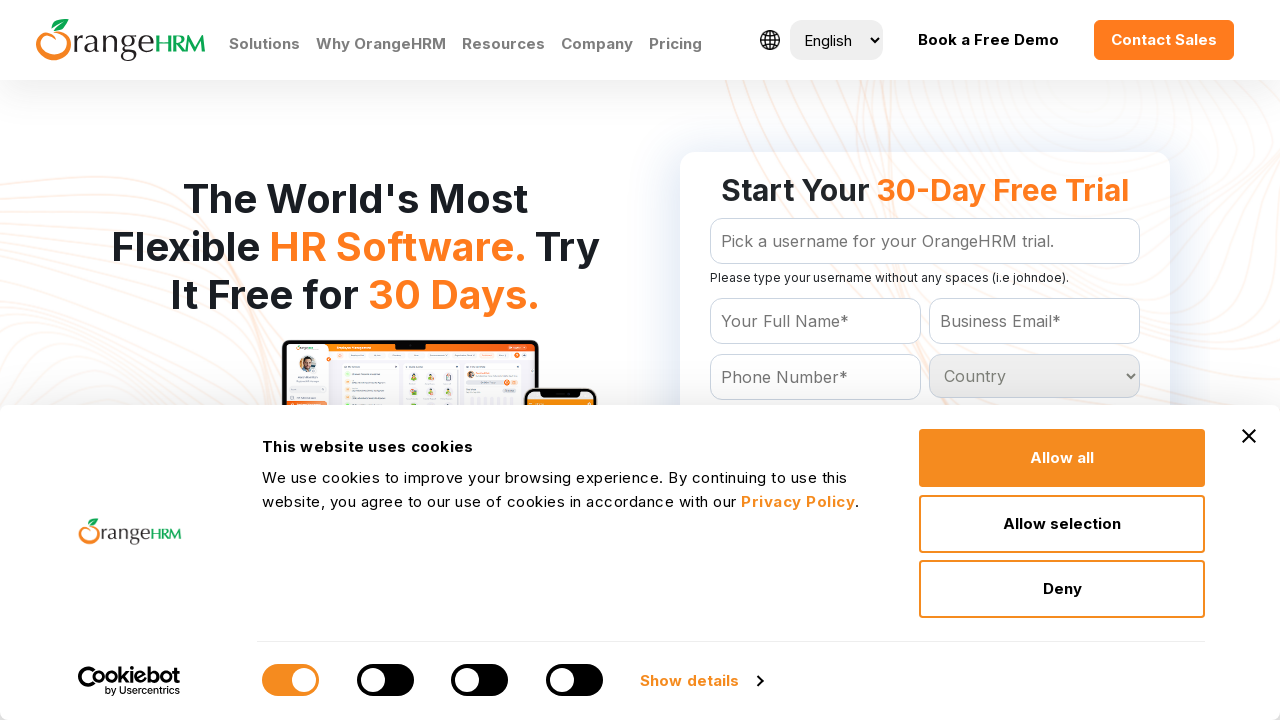

Filled name field with 'rakeshsingh' on #Form_getForm_Name
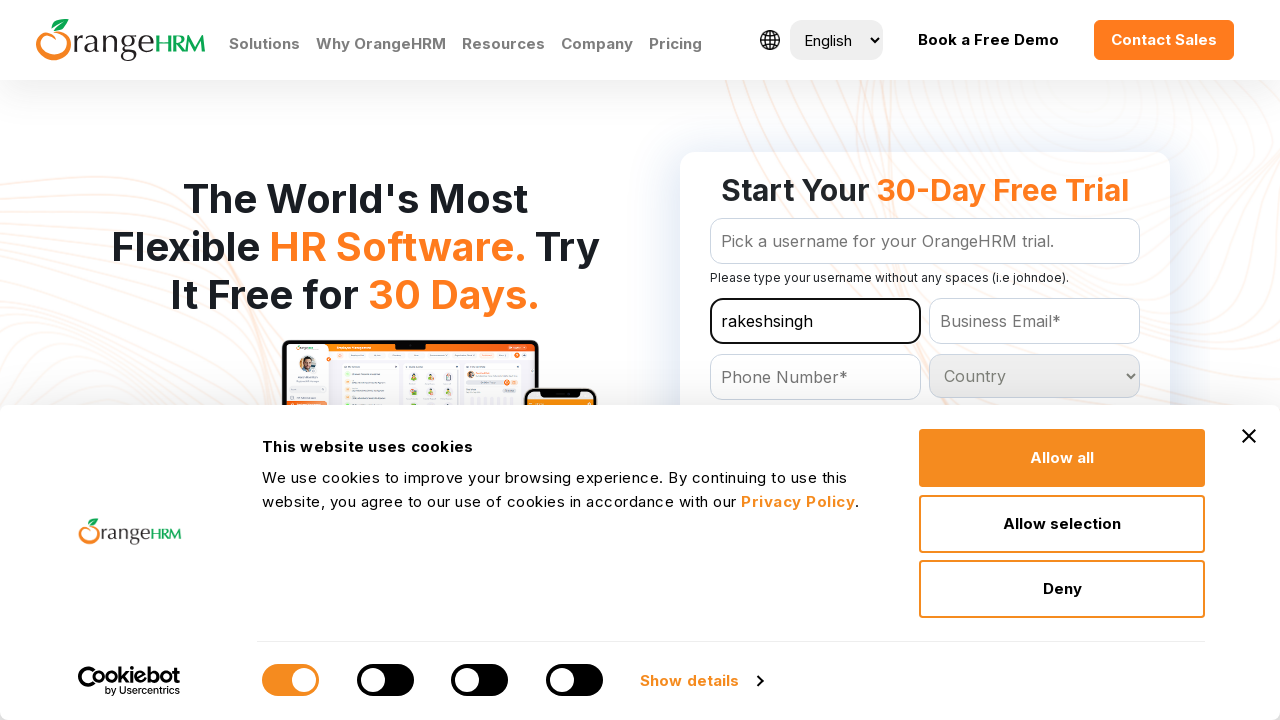

Verified email field is visible
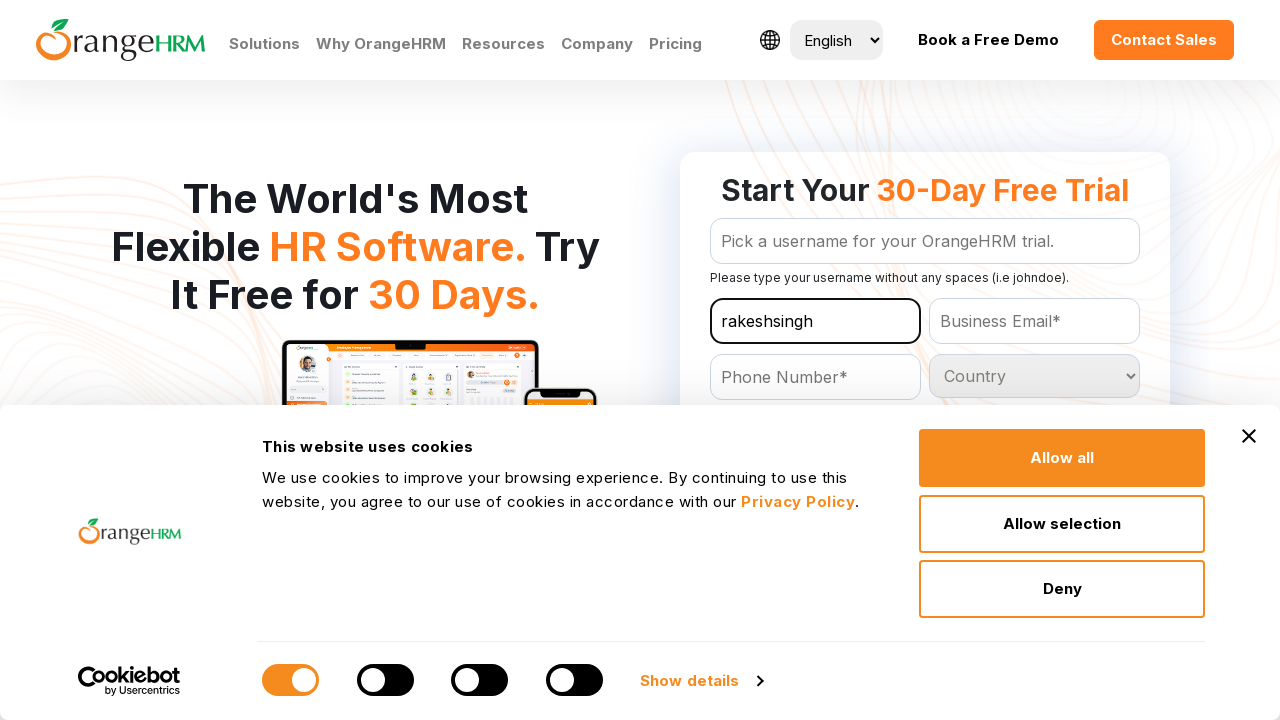

Retrieved email field placeholder attribute: 'Business Email*'
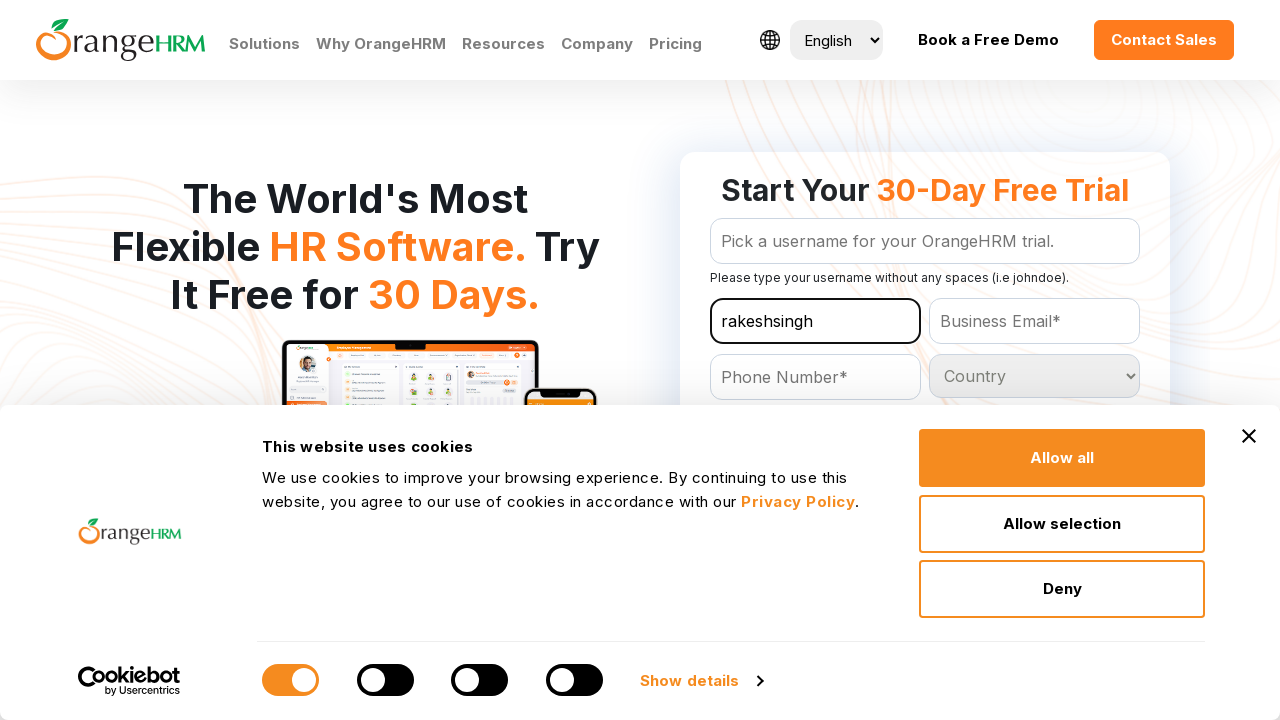

Retrieved name field value attribute: 'None'
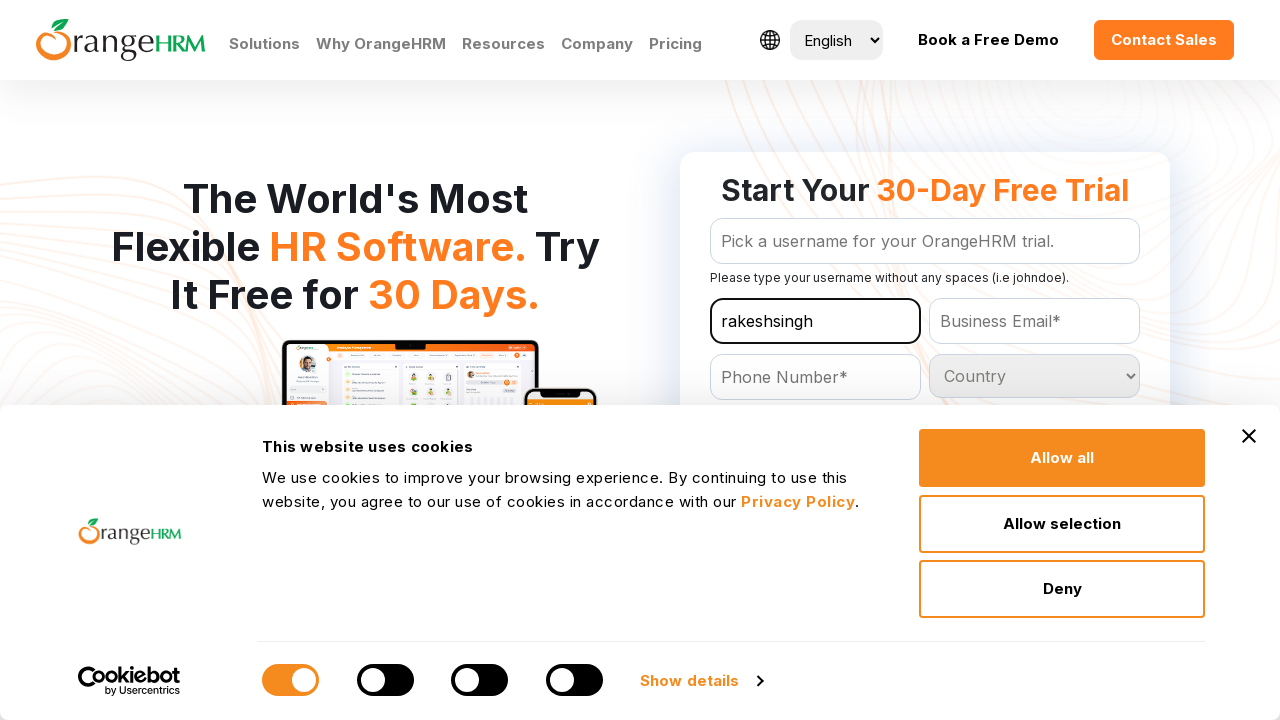

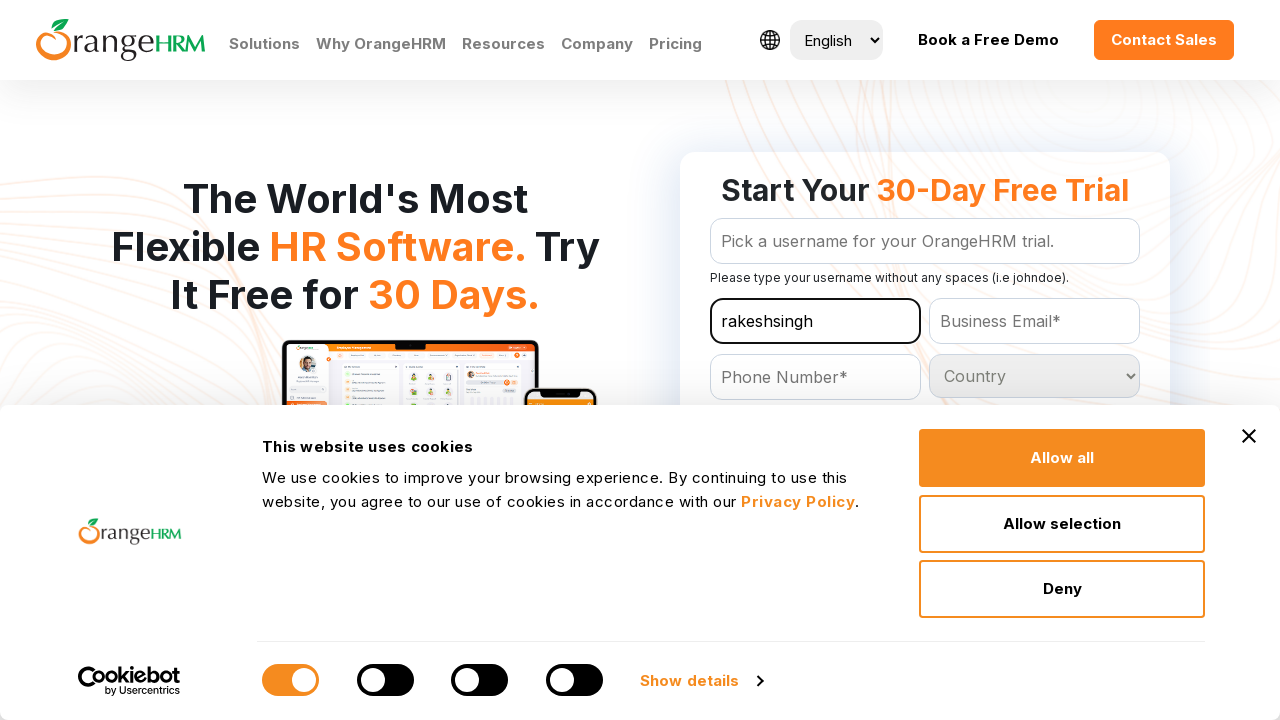